Tests navigation on a personal portfolio website by accepting a card/modal, then hovering over and clicking on a project box

Starting URL: https://fricktob.github.io/

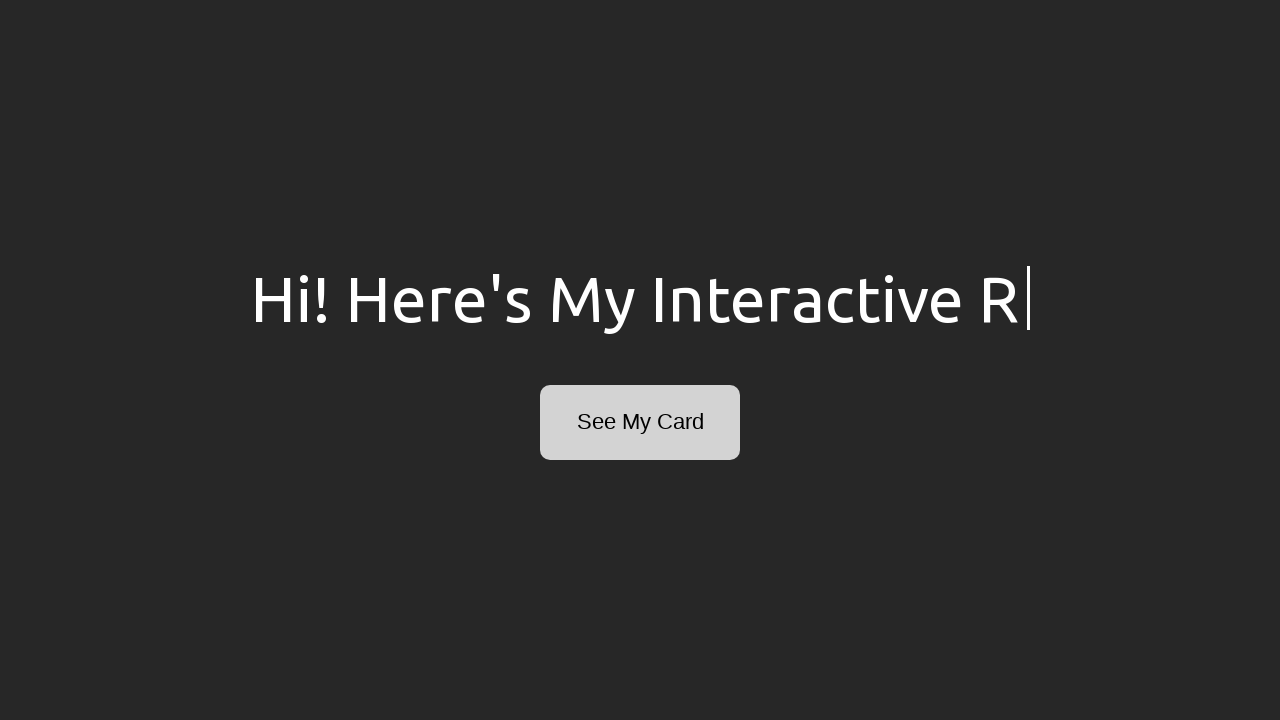

Clicked accept button on card/modal at (640, 422) on .acceptCardButton
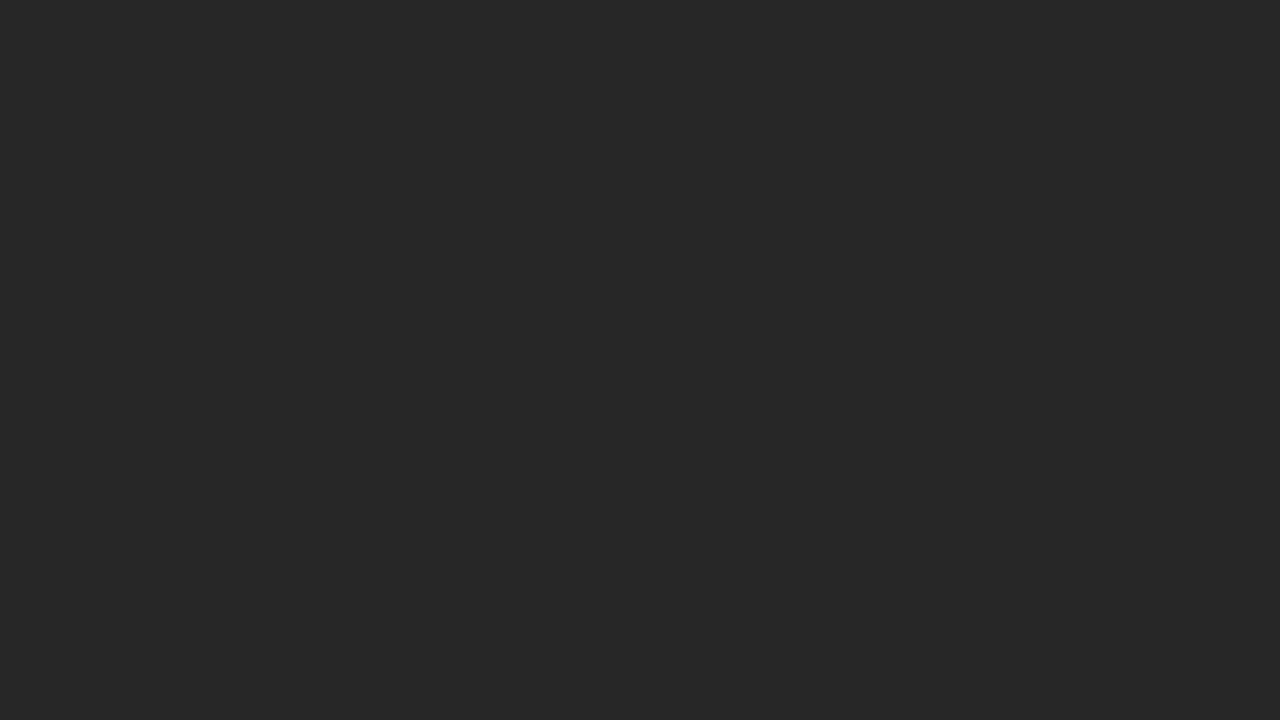

Hovered over first project box at (938, 242) on .projectBox1
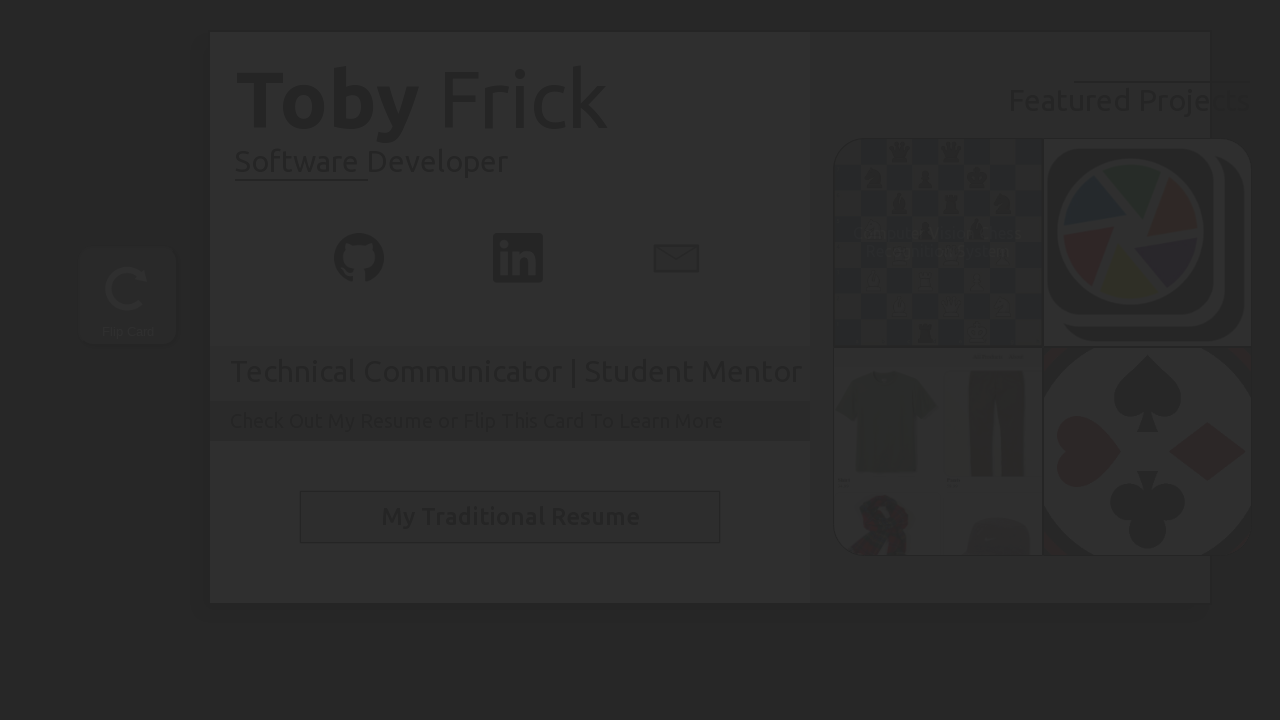

Clicked on first project box at (938, 242) on .projectBox1
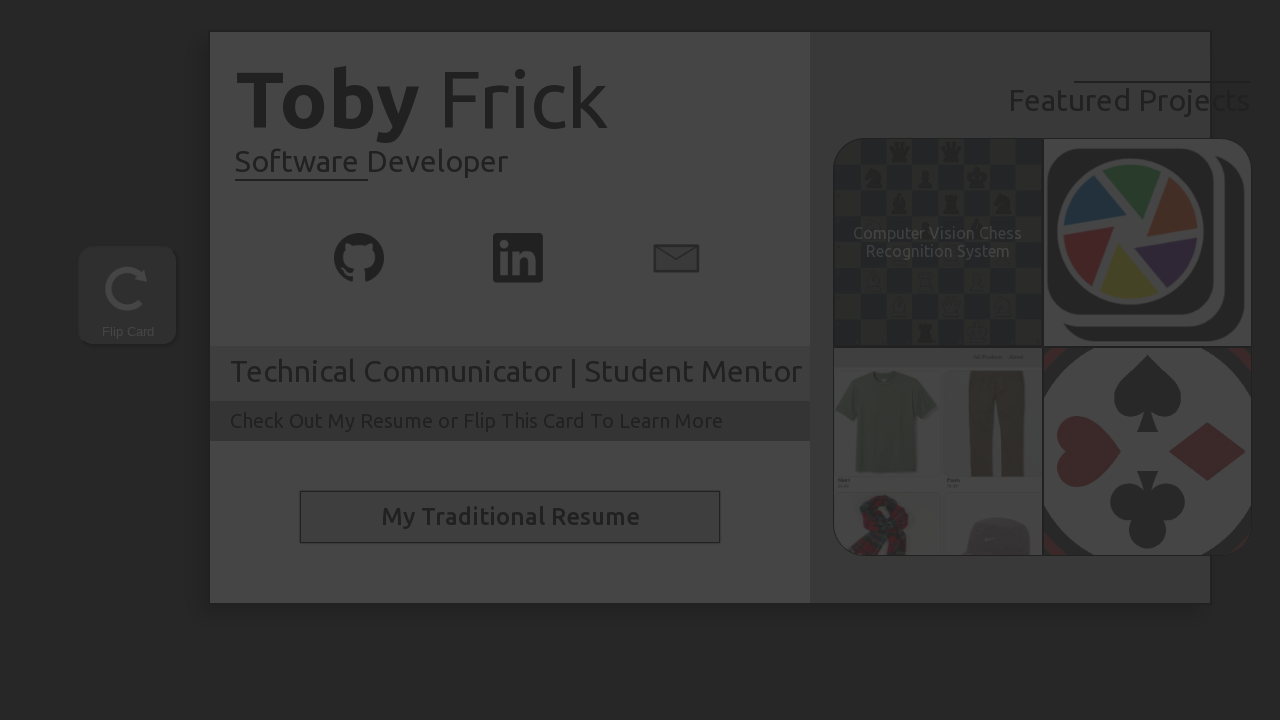

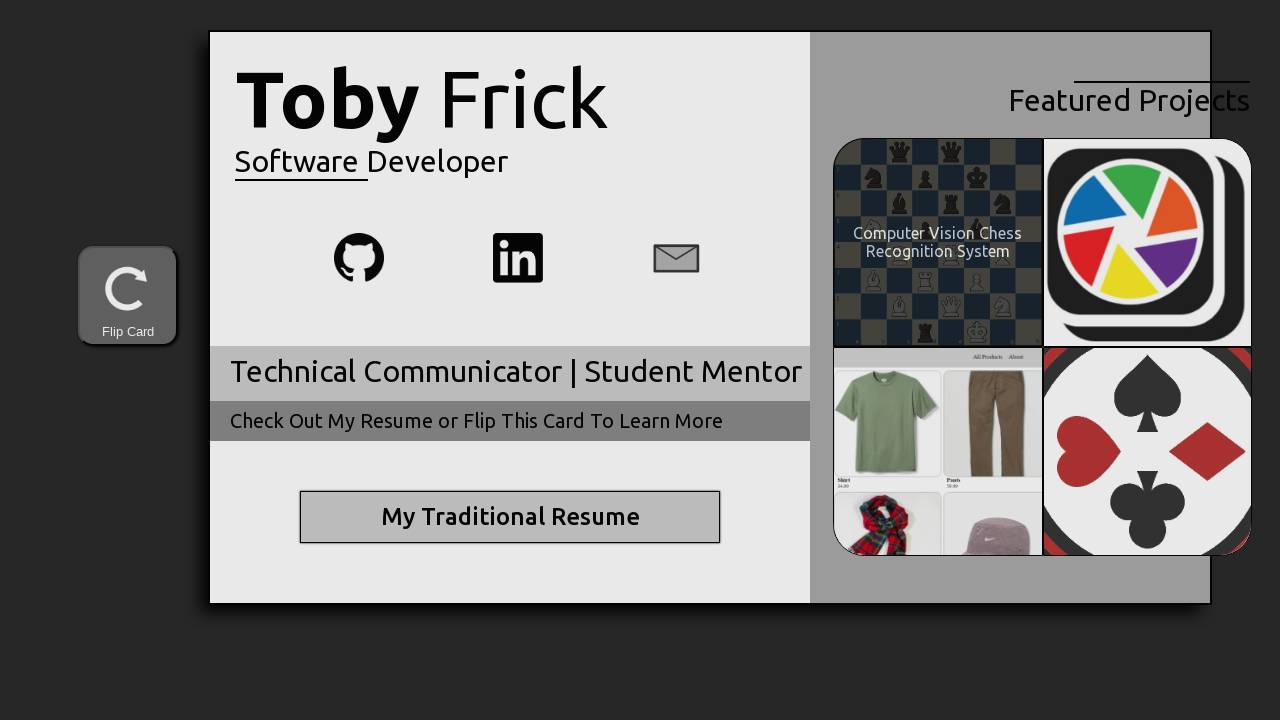